Tests form filling functionality by clicking a link with calculated text, then filling out a form with first name, last name, city, and country fields before submitting.

Starting URL: http://suninjuly.github.io/find_link_text

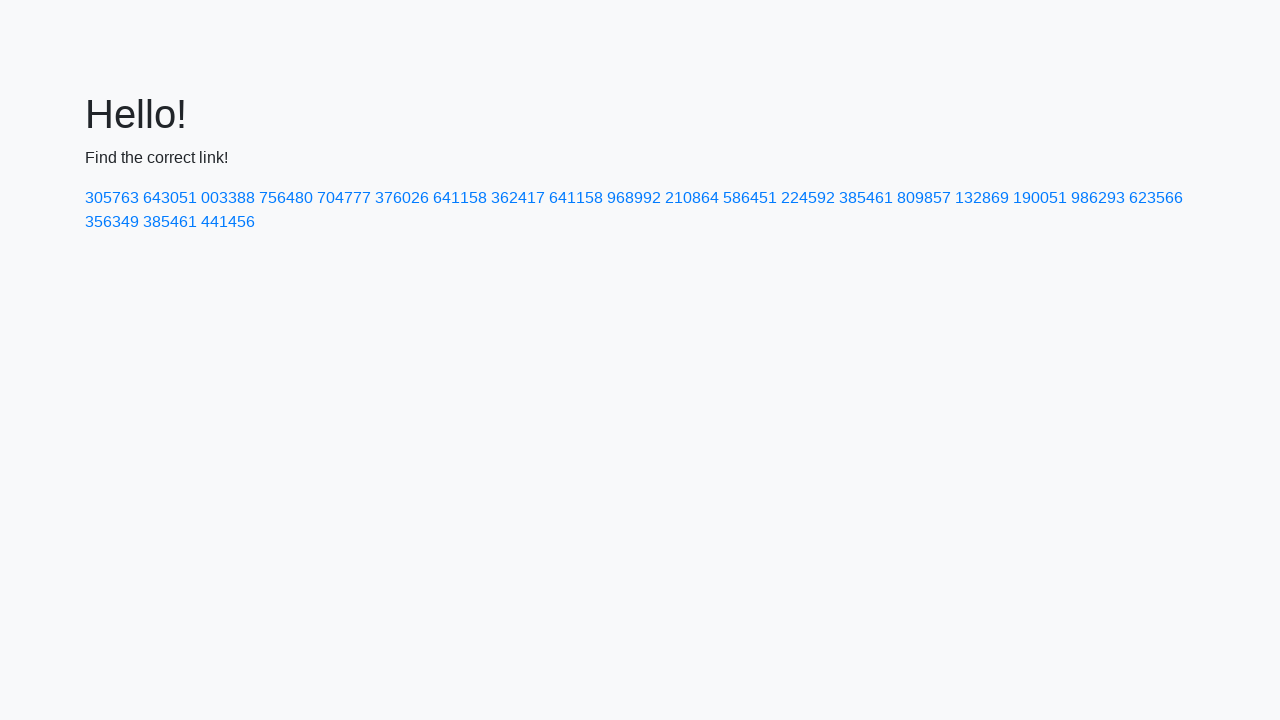

Clicked link with calculated text '224592' at (808, 198) on a:has-text('224592')
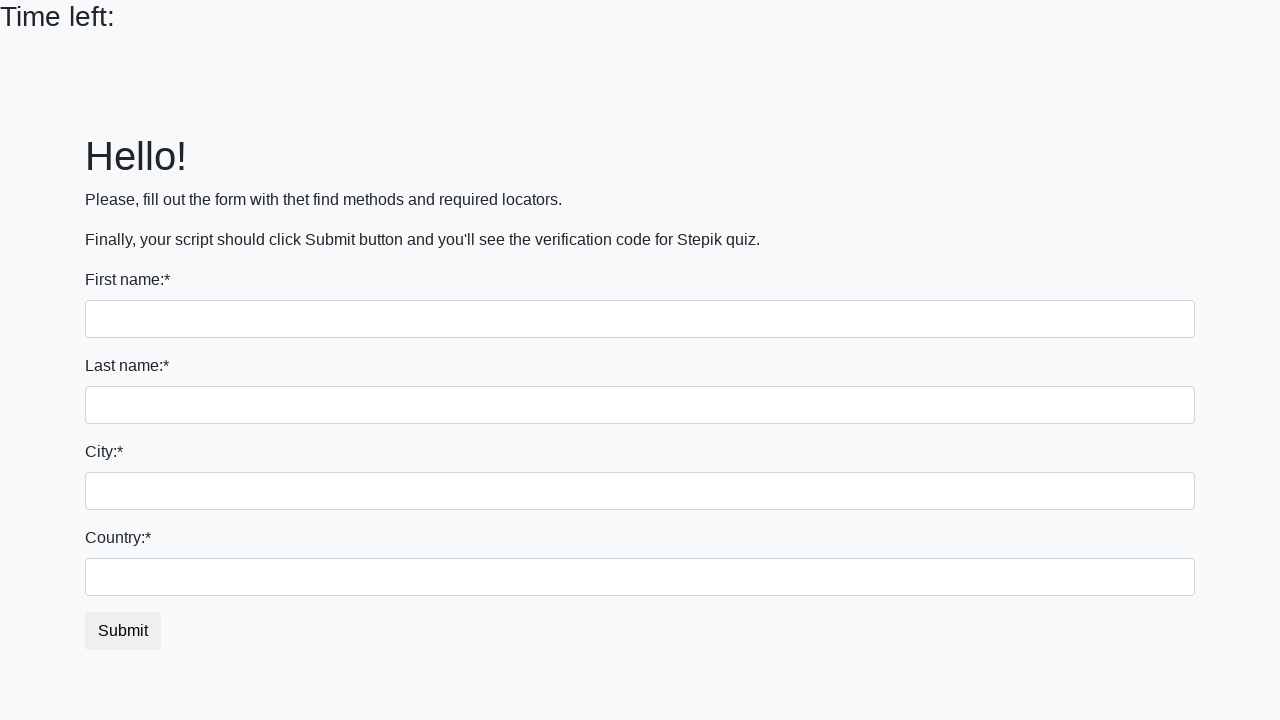

Filled first name field with 'Ivan' on input
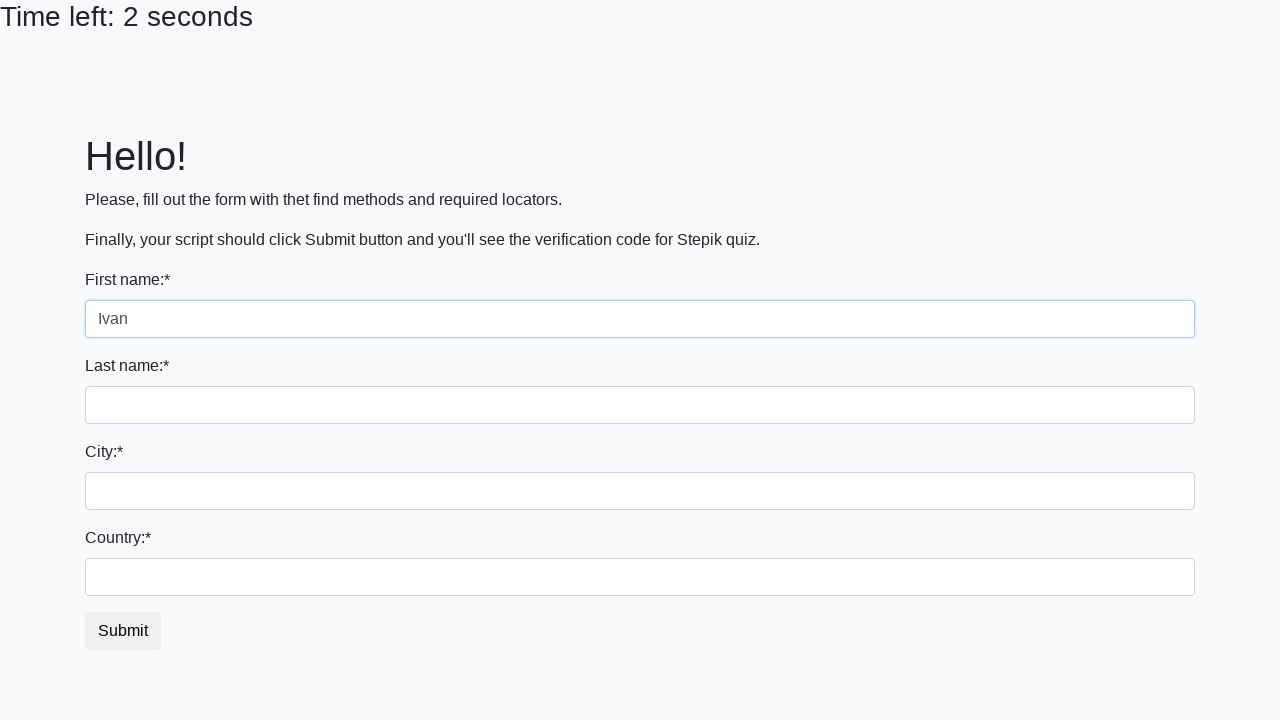

Filled last name field with 'Petrov' on input[name='last_name']
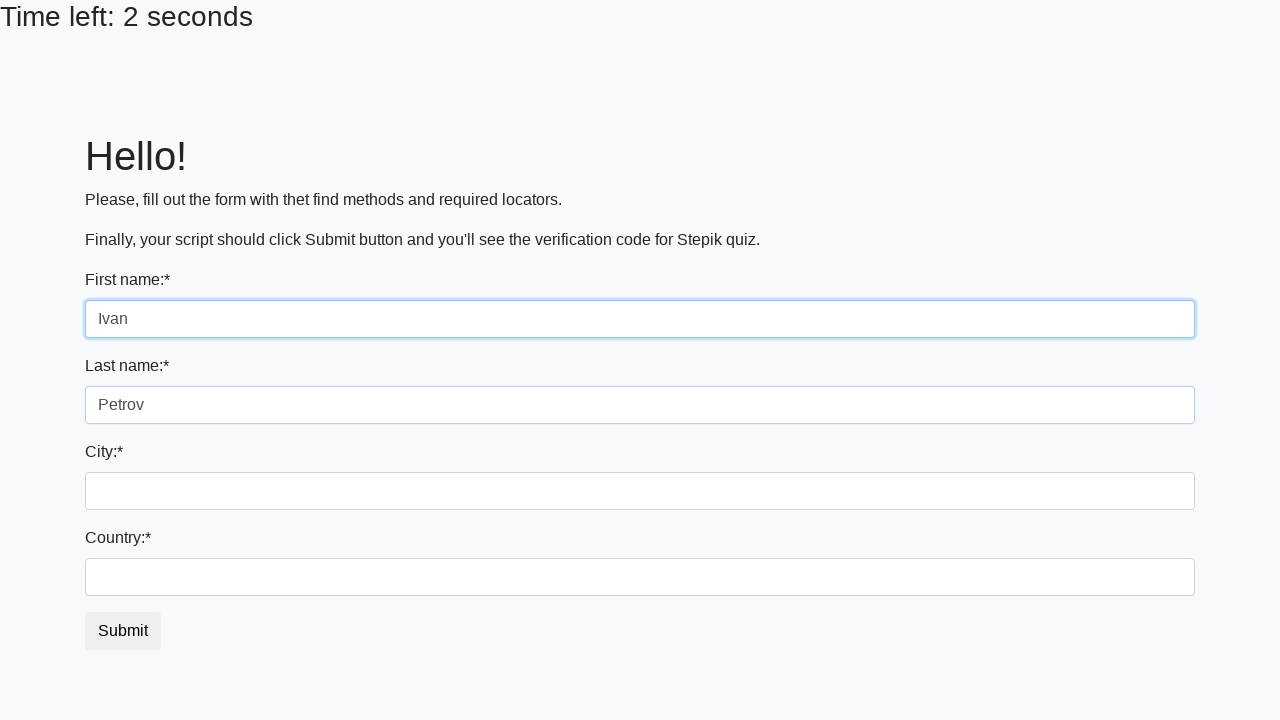

Filled city field with 'Smolensk' on .form-control.city
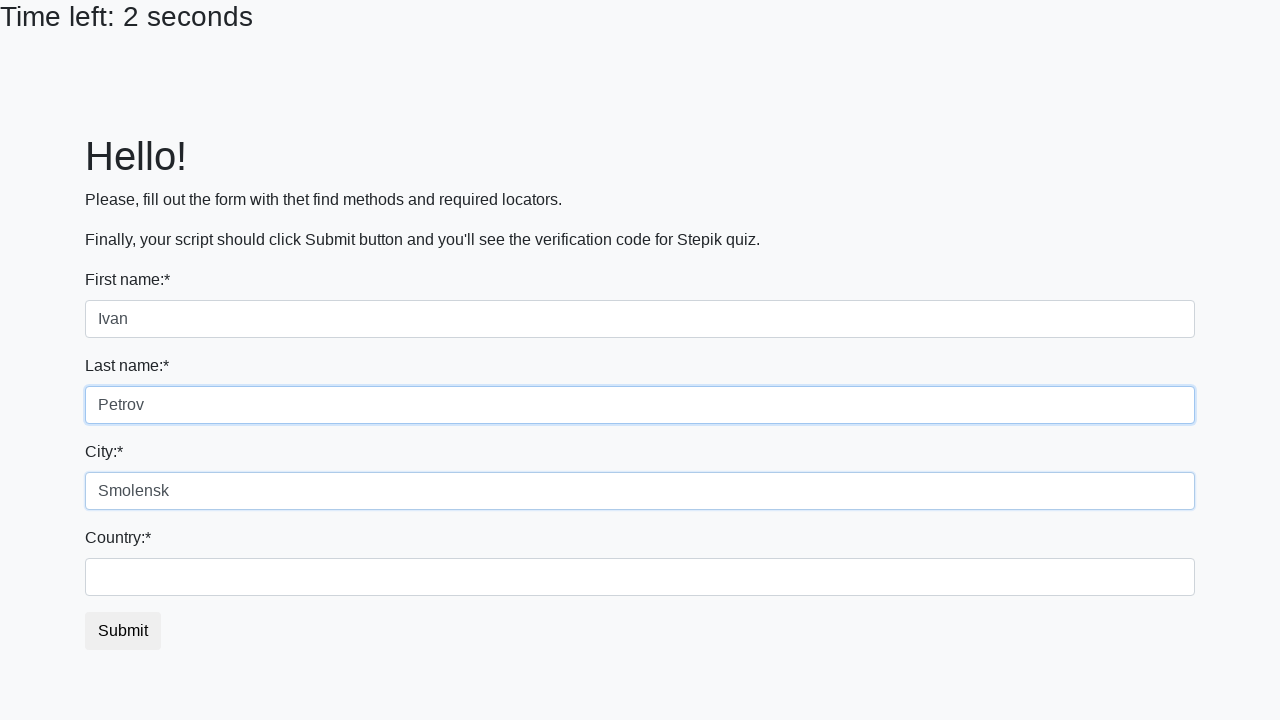

Filled country field with 'Russia' on #country
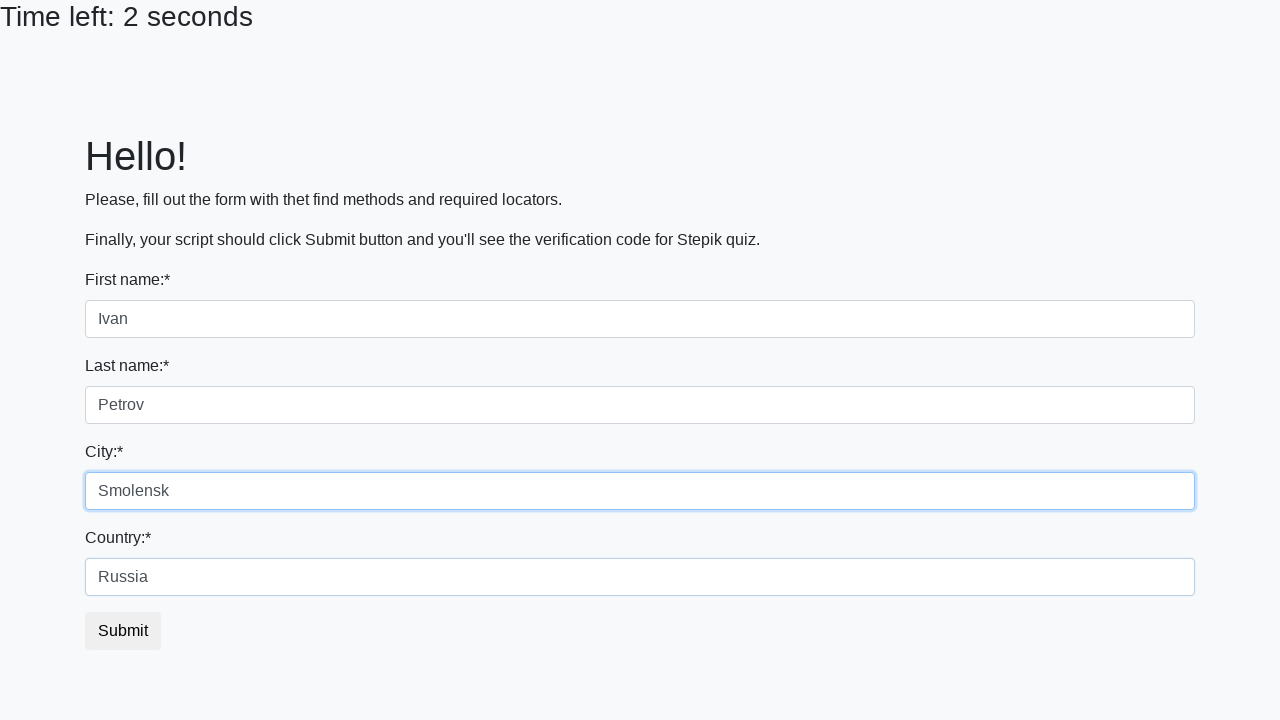

Clicked submit button to submit form at (123, 631) on button.btn
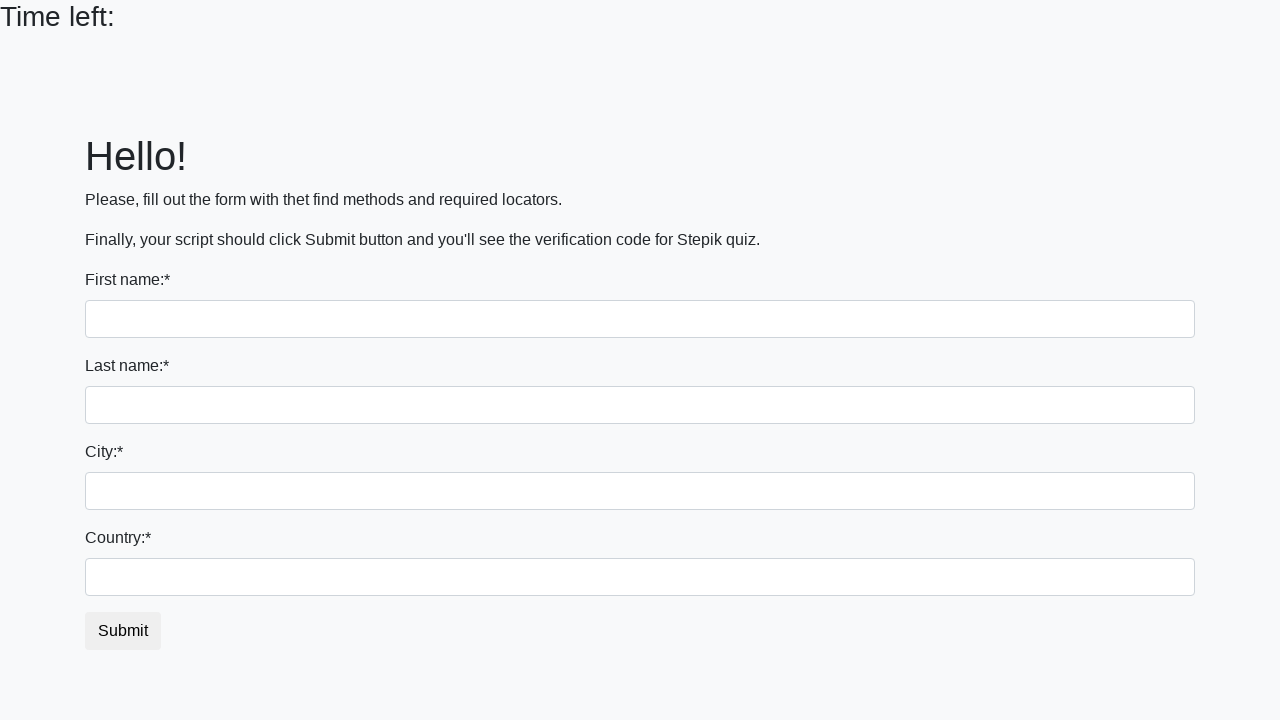

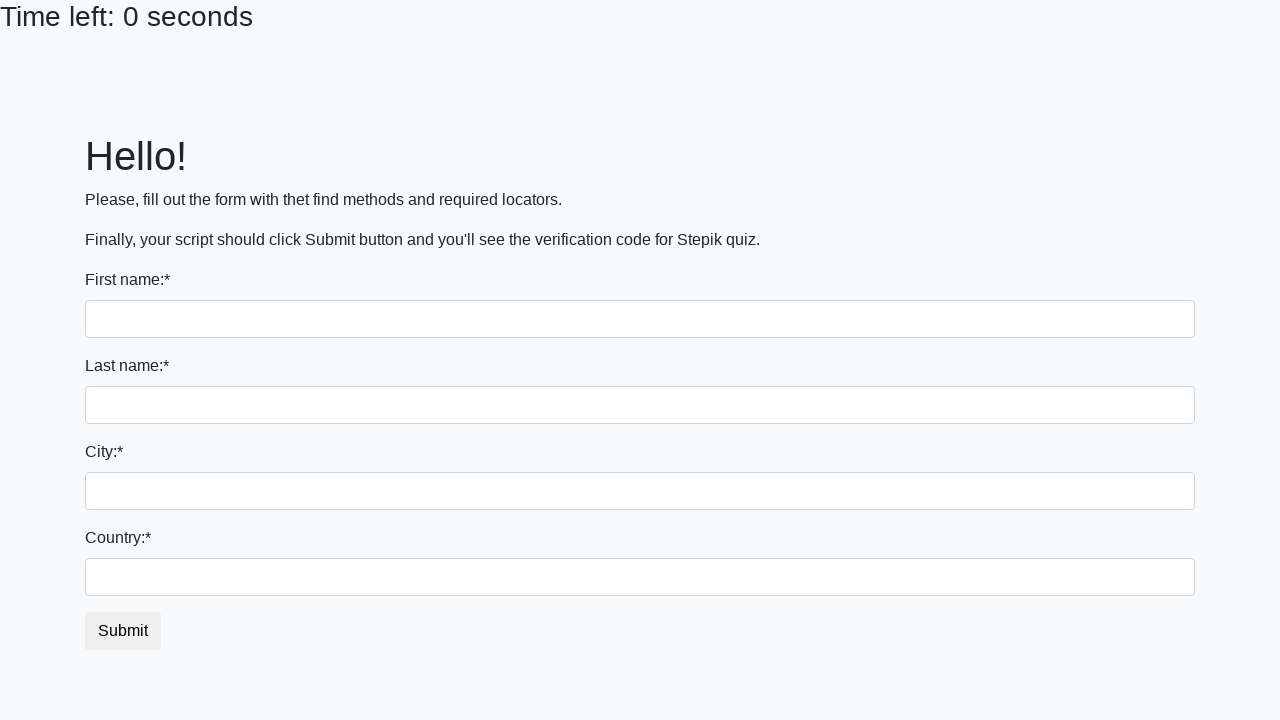